Tests navigating to first and last elements of GridList using Home and End keys, then selecting items.

Starting URL: https://next.fritz2.dev/headless-demo/#dataCollection

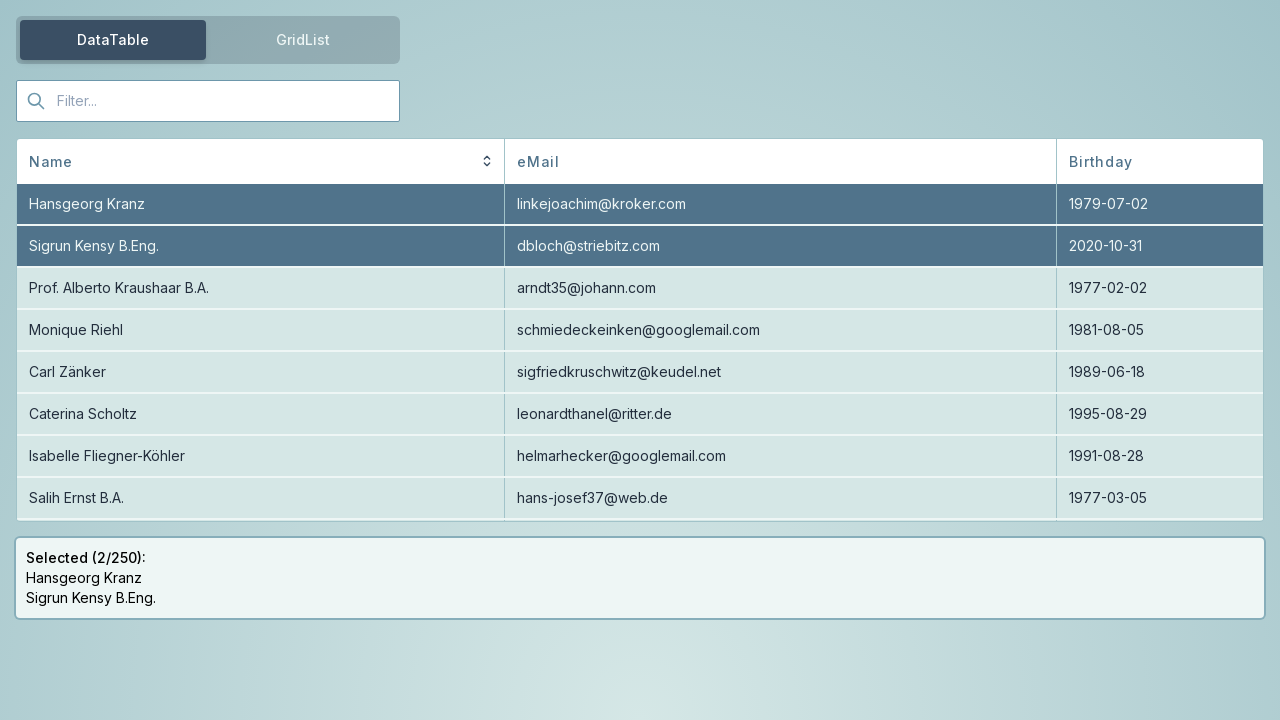

Clicked tab to switch to GridList view at (303, 40) on #tabGroup-tab-list-tab-1
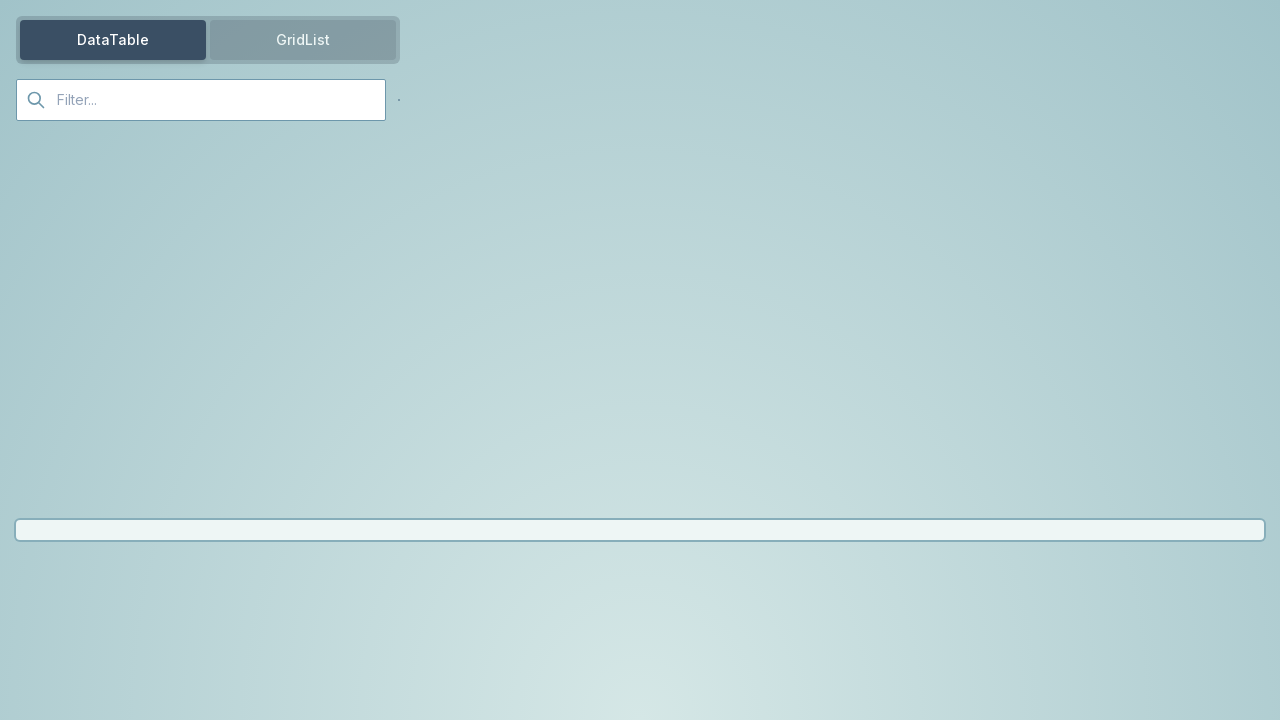

Moved mouse to first element (Hansgeorg Kranz) at (221, 220)
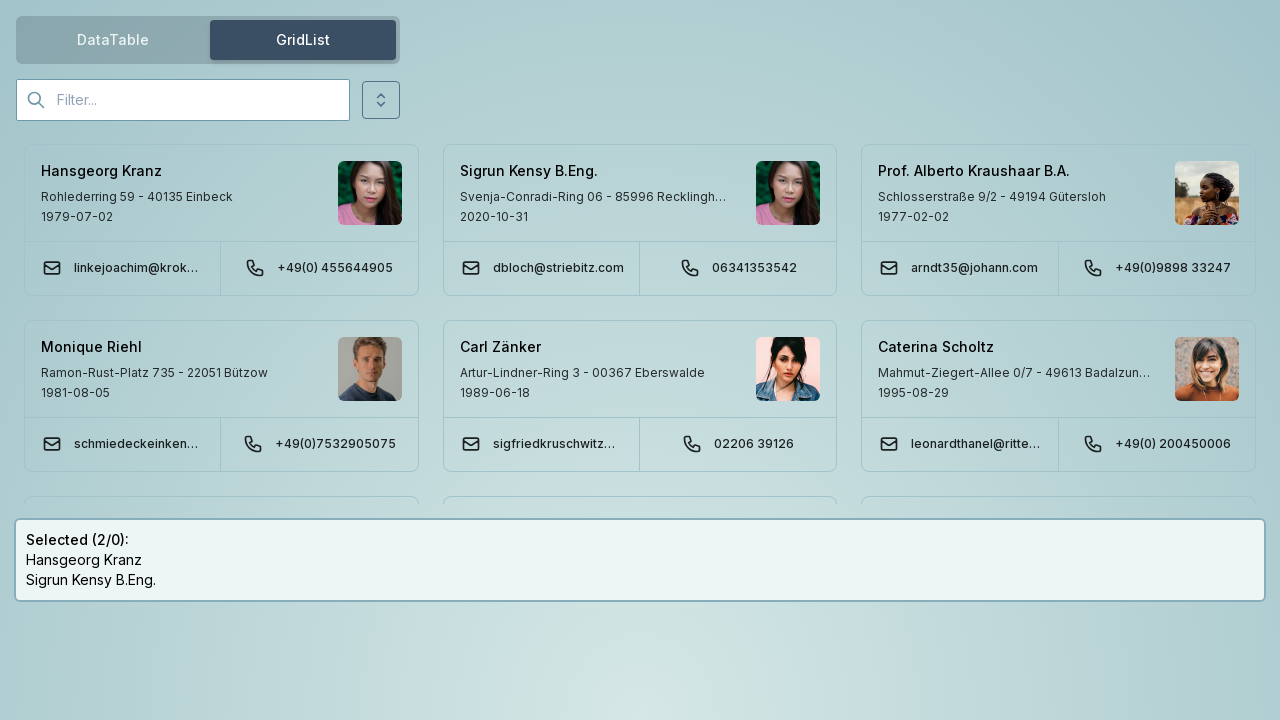

Clicked on first element (Hansgeorg Kranz) at (221, 220)
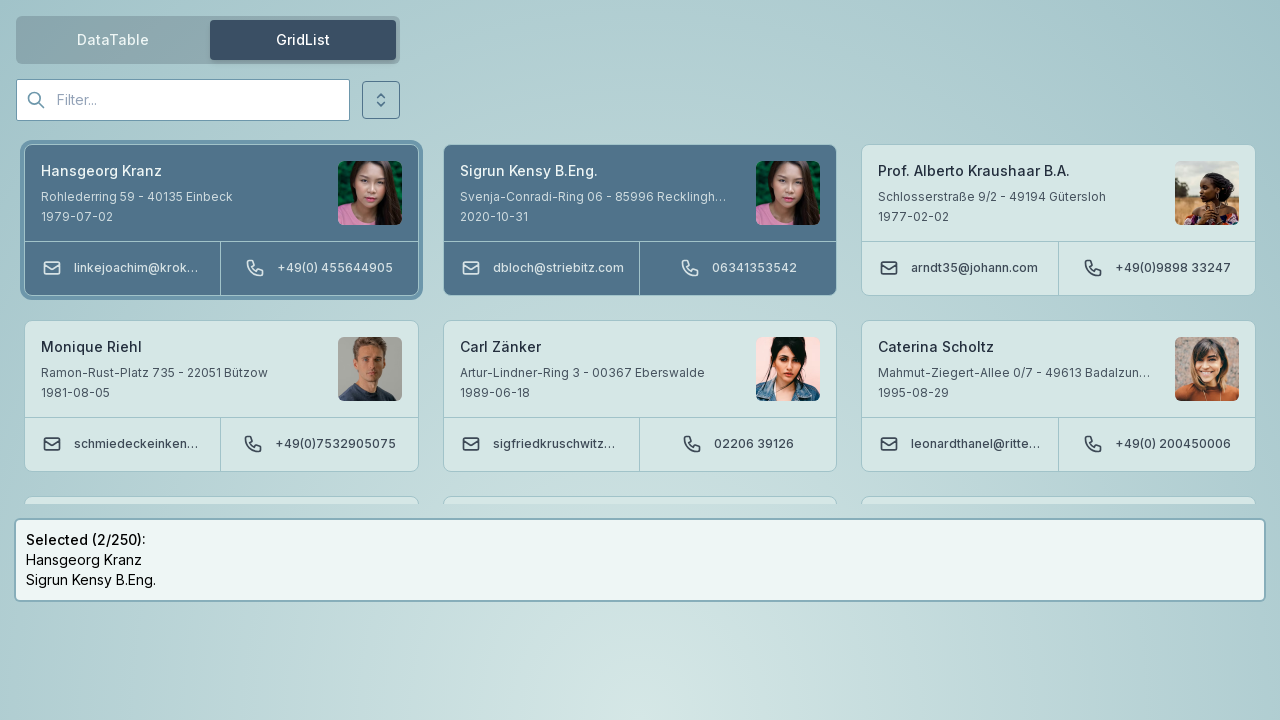

Moved mouse to second element (Sigrun Kensy B.Eng.) at (640, 220)
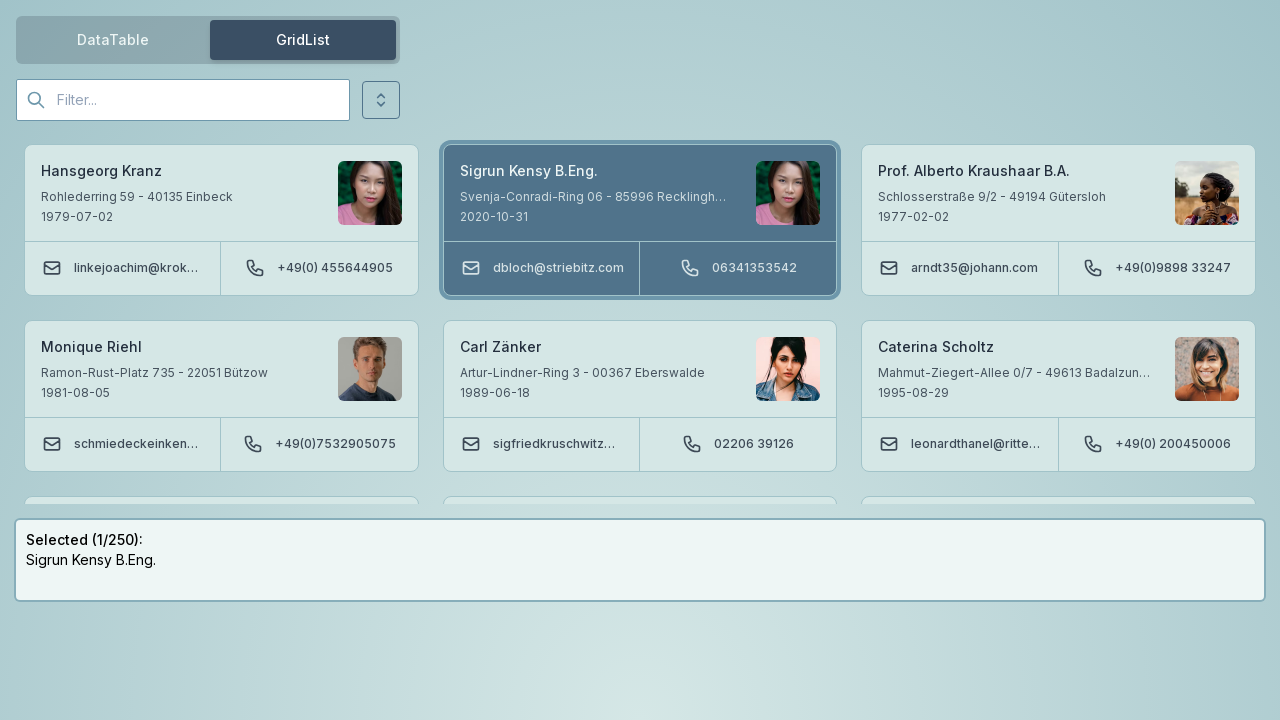

Clicked on second element (Sigrun Kensy B.Eng.) at (640, 220)
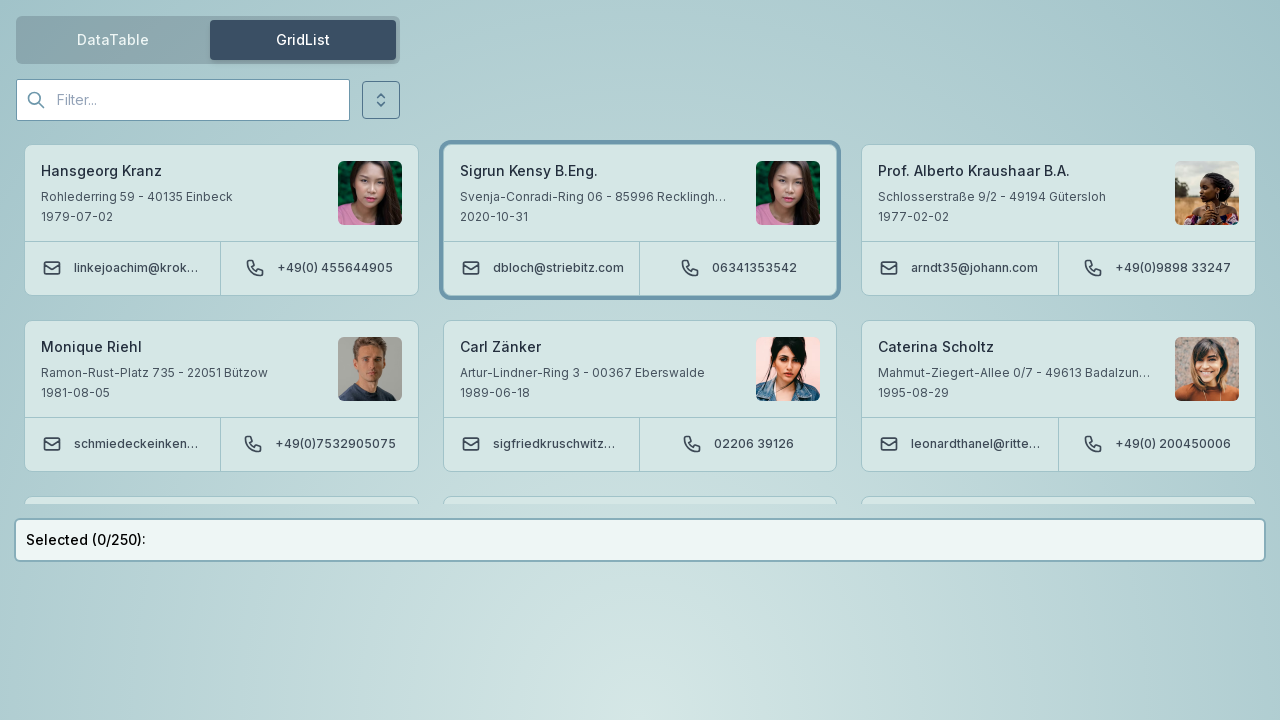

Pressed Home key to jump to first element on id=Sigrun Kensy B.Eng.
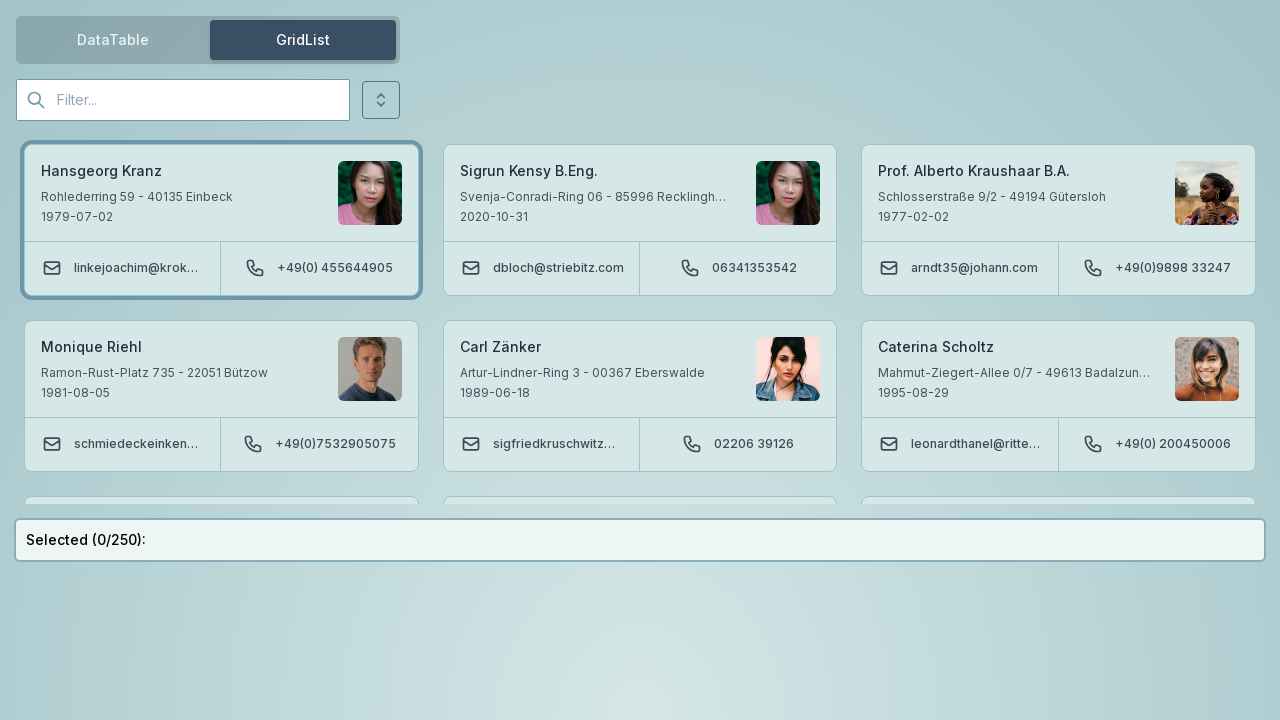

Moved mouse to origin at (0, 0)
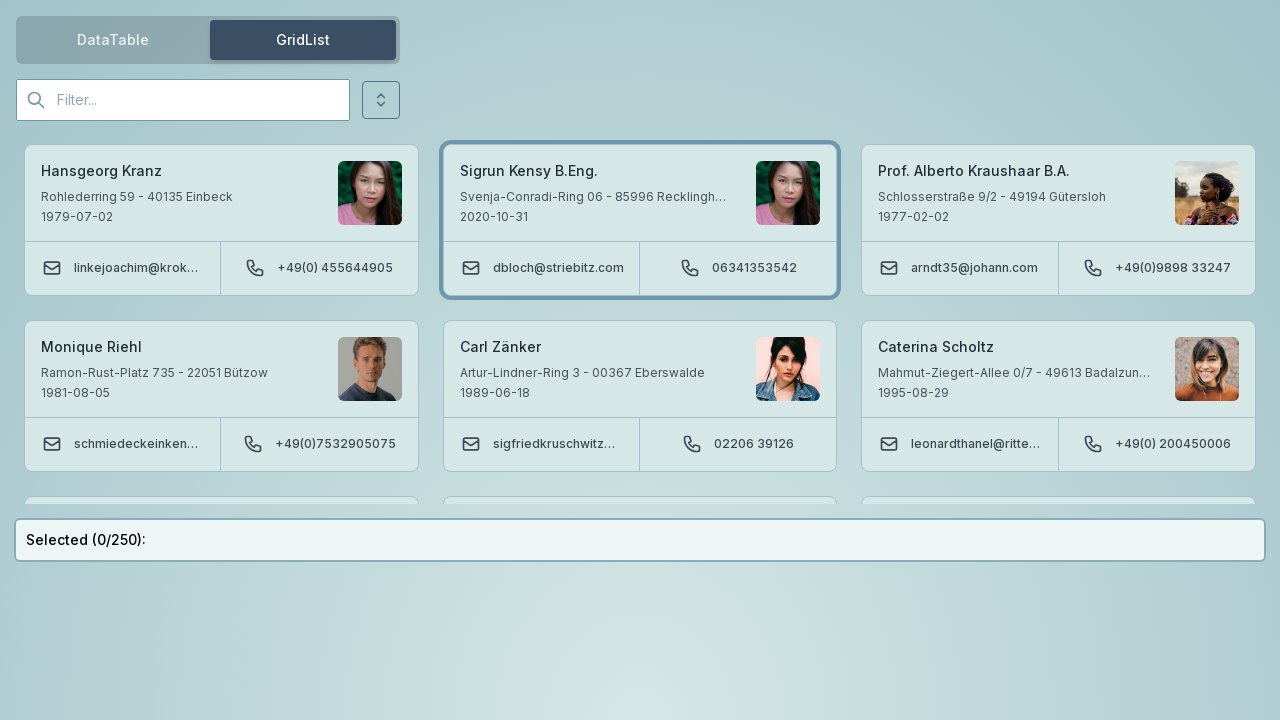

Pressed Enter on first element on id=Hansgeorg Kranz
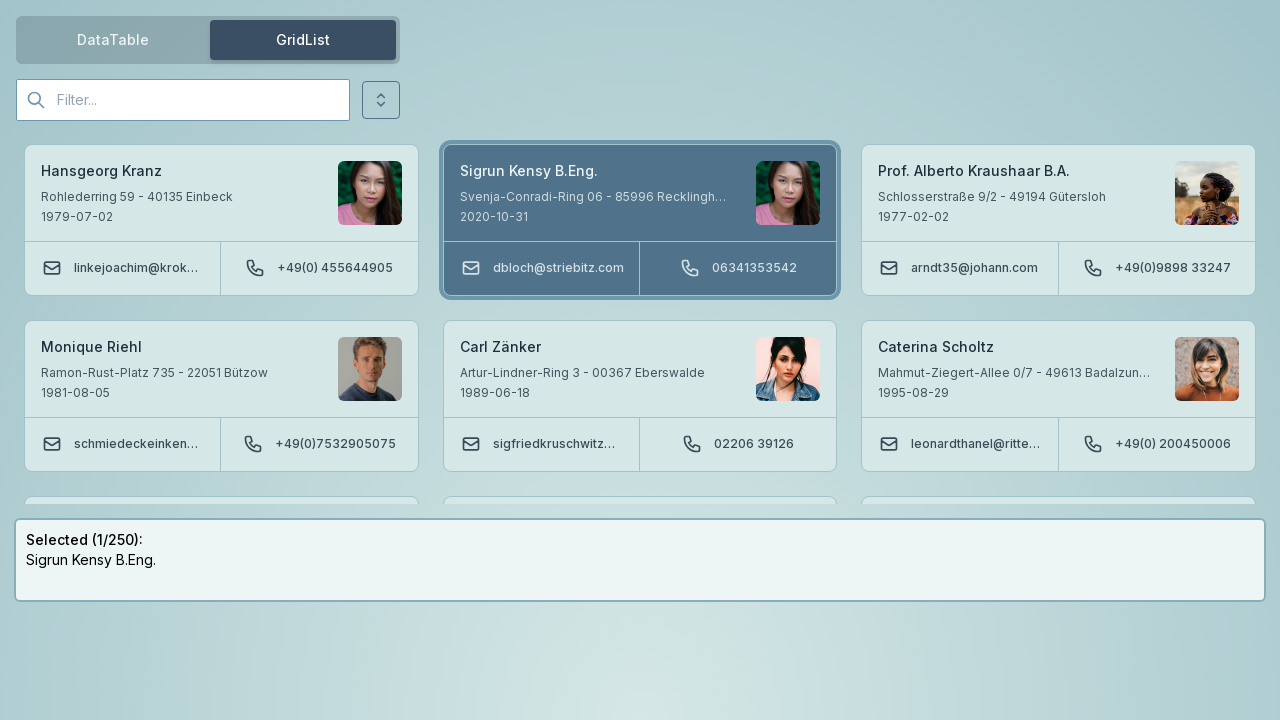

Moved mouse to origin at (0, 0)
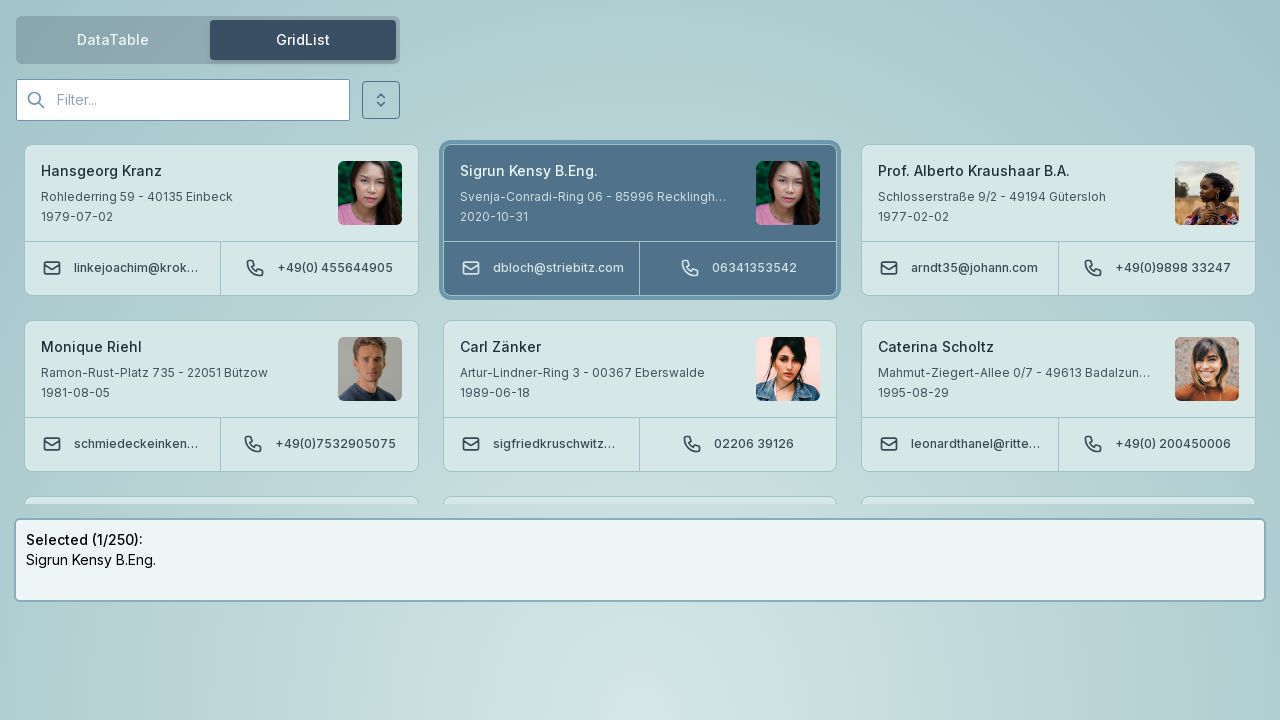

Pressed End key to jump to last element on id=Hansgeorg Kranz
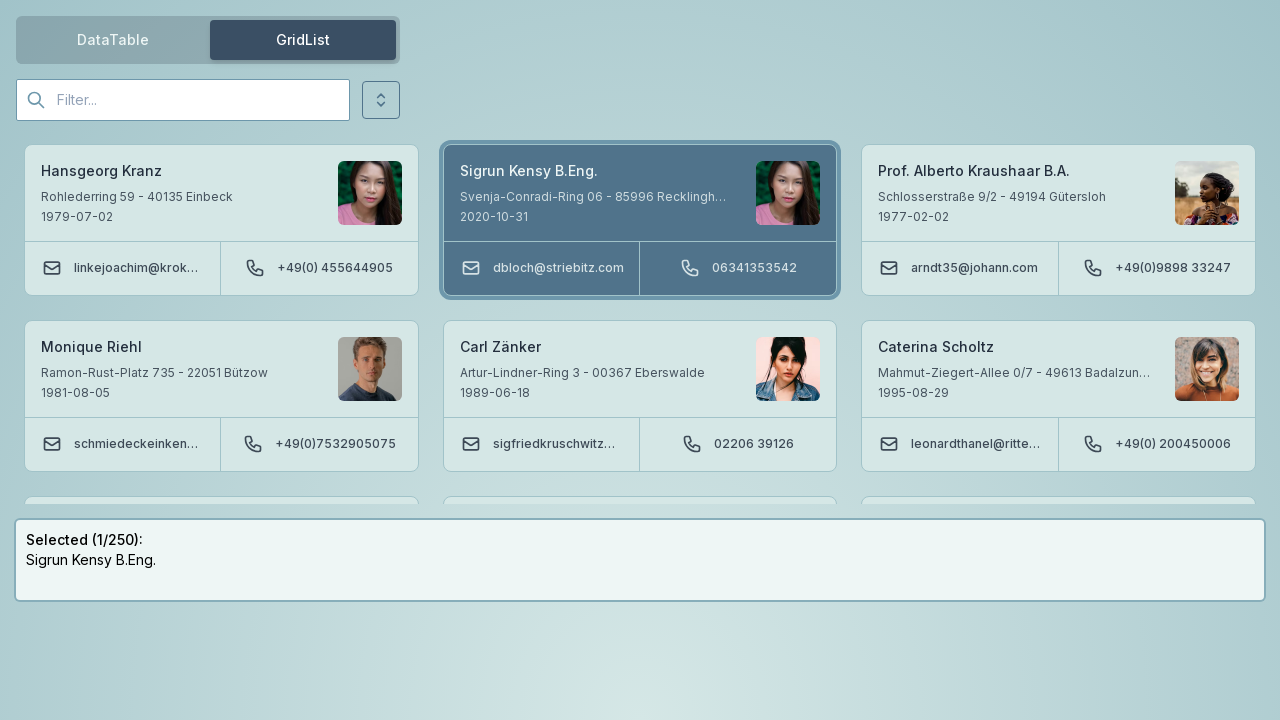

Moved mouse to origin at (0, 0)
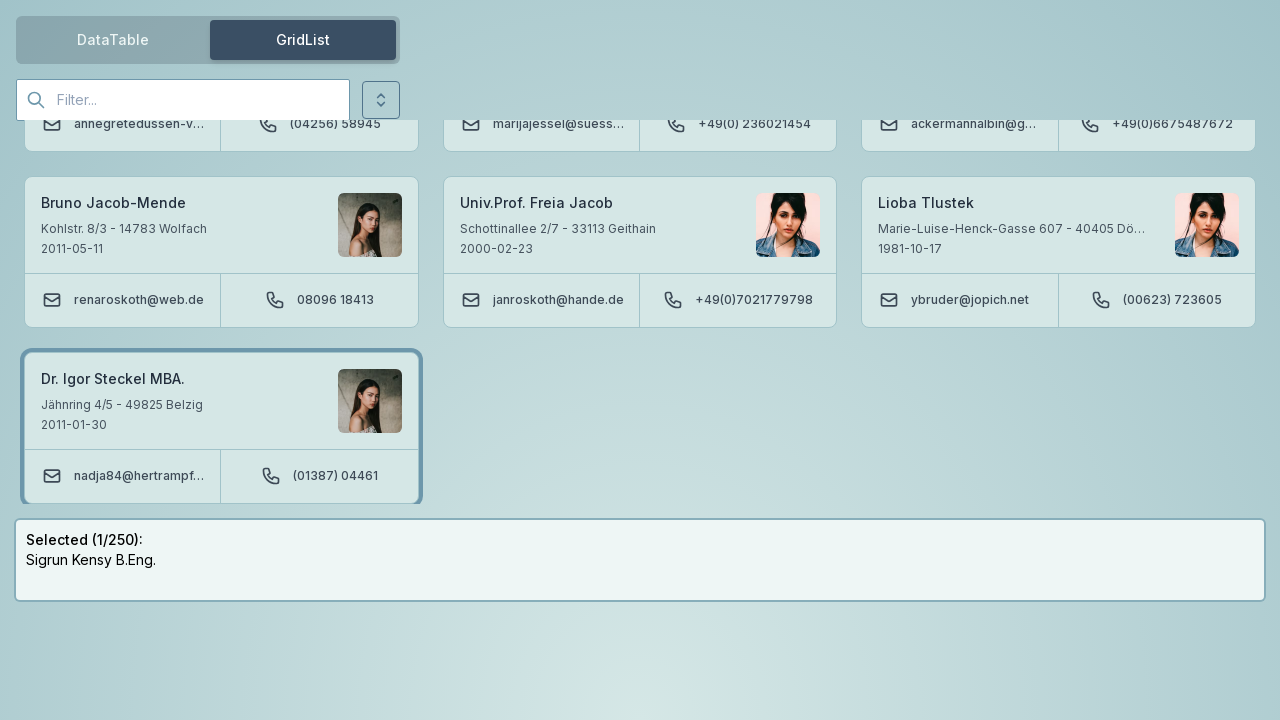

Pressed Space on last element (Dr. Igor Steckel MBA.) on id=Dr. Igor Steckel MBA.
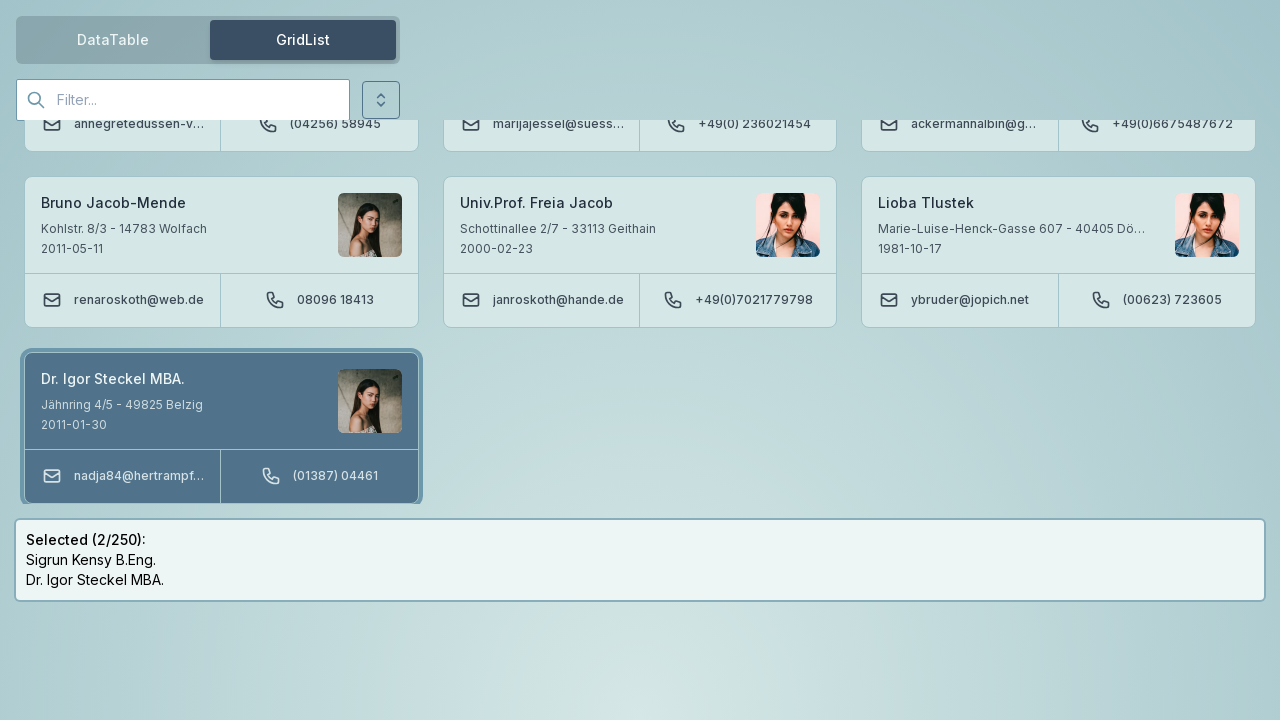

Moved mouse to origin at (0, 0)
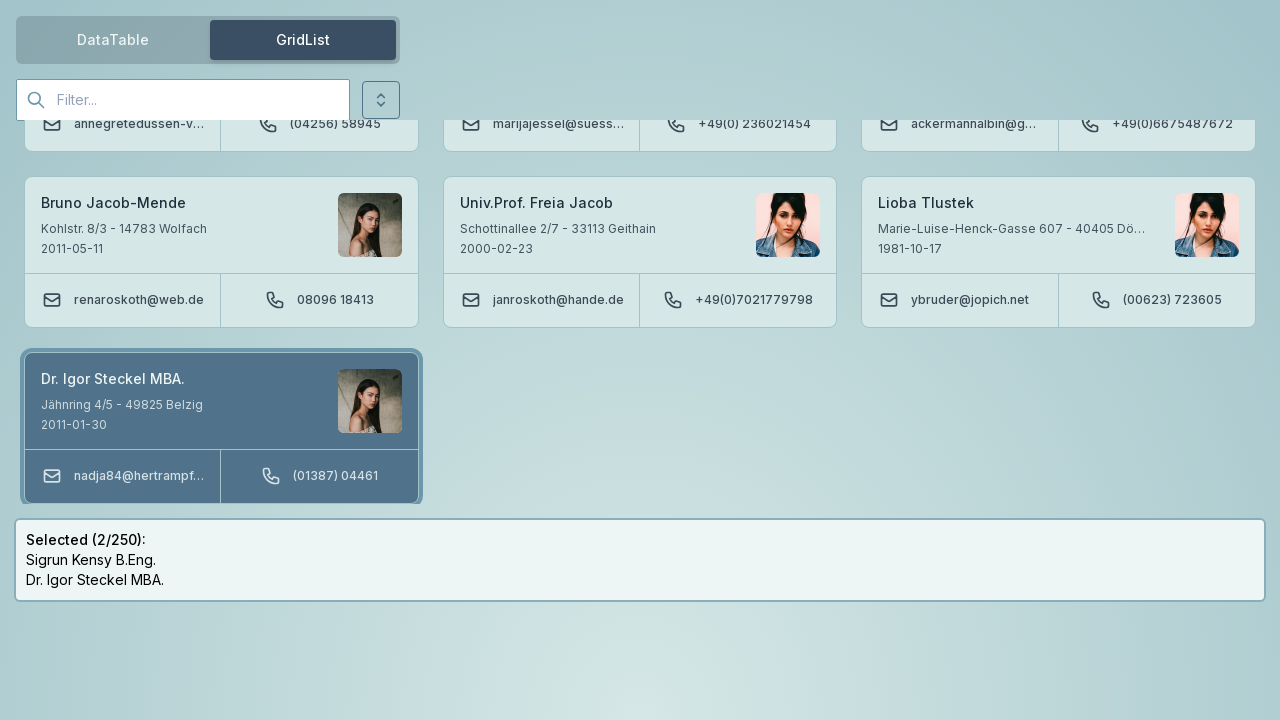

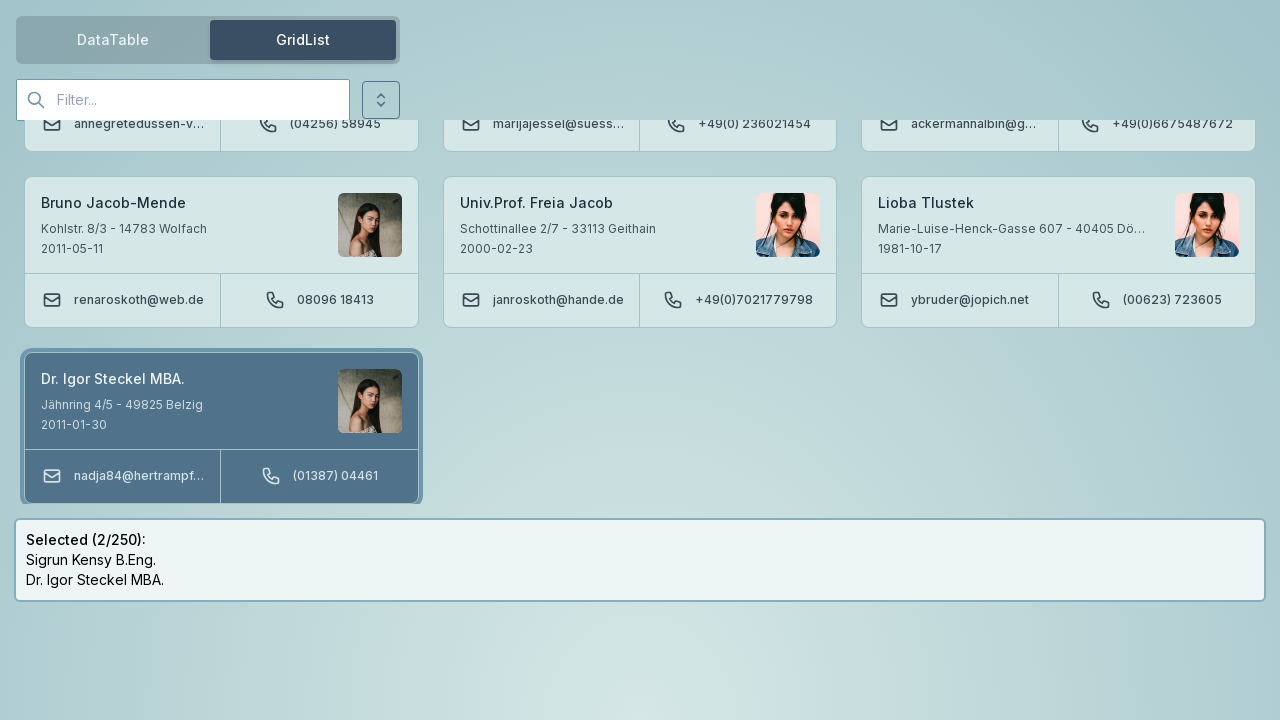